Tests that browser back button correctly navigates through filter history

Starting URL: https://demo.playwright.dev/todomvc

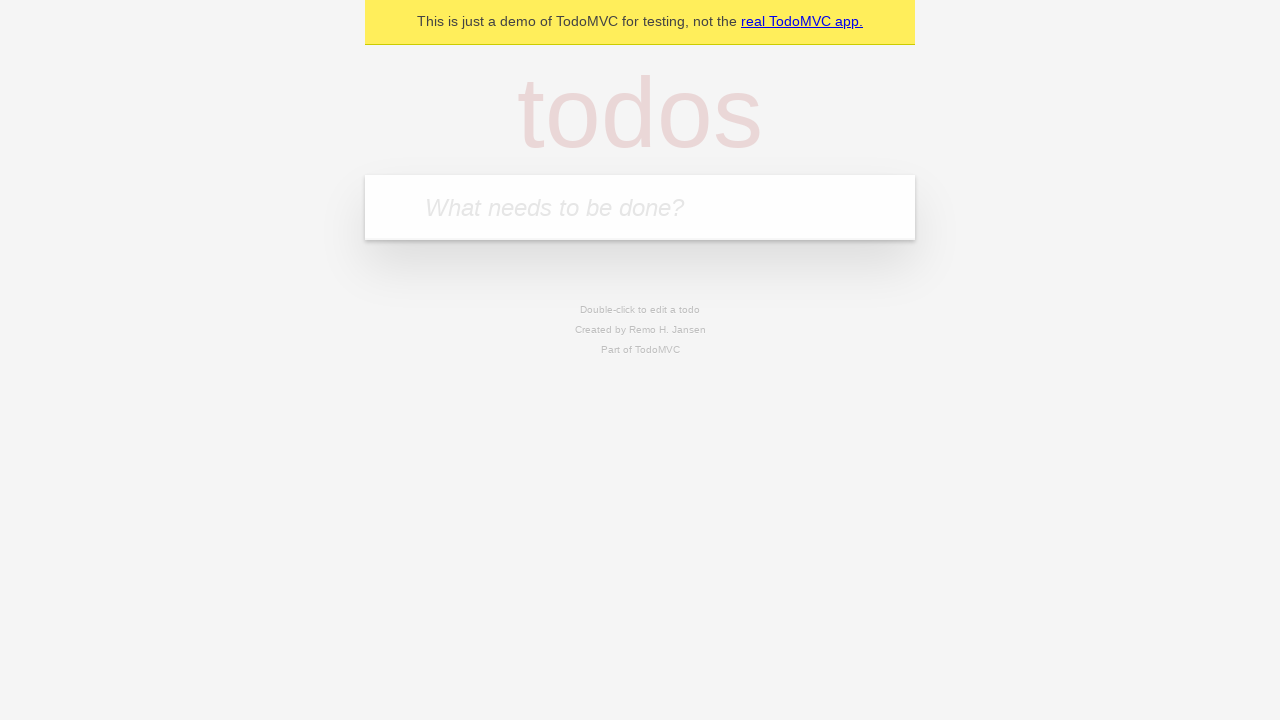

Filled new todo input with 'buy some cheese' on internal:attr=[placeholder="What needs to be done?"i]
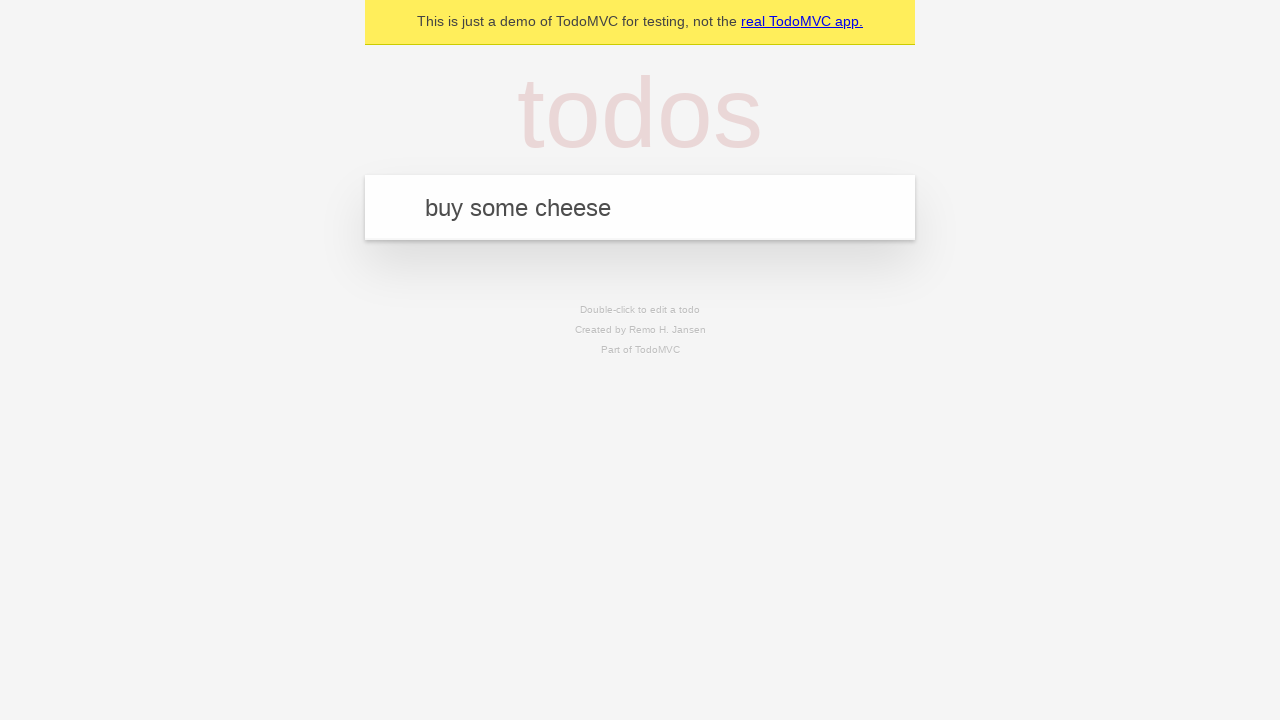

Pressed Enter to create todo 'buy some cheese' on internal:attr=[placeholder="What needs to be done?"i]
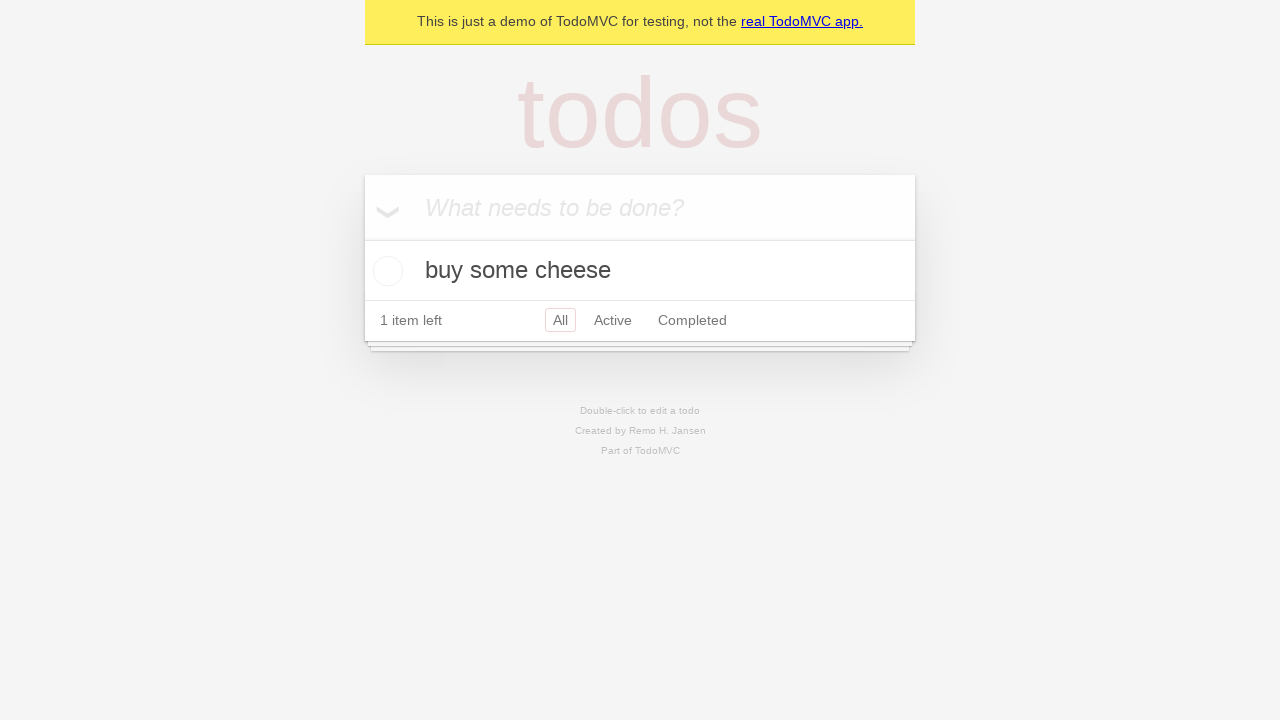

Filled new todo input with 'feed the cat' on internal:attr=[placeholder="What needs to be done?"i]
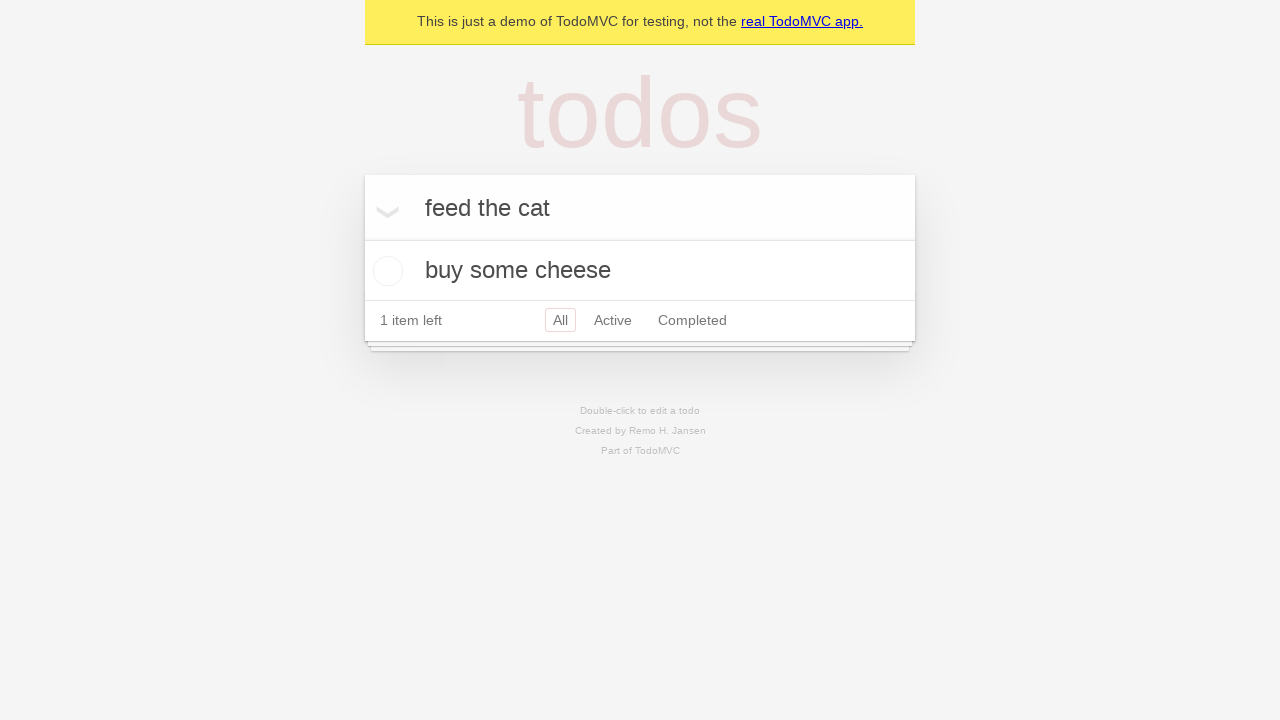

Pressed Enter to create todo 'feed the cat' on internal:attr=[placeholder="What needs to be done?"i]
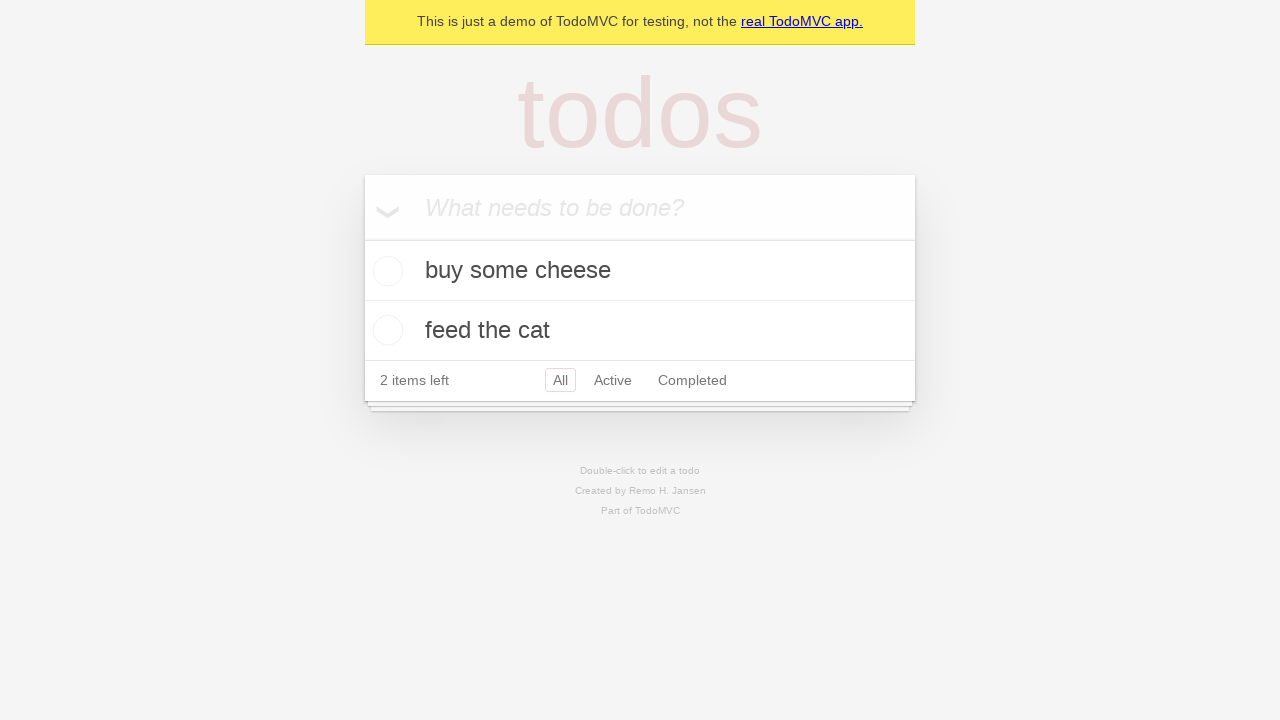

Filled new todo input with 'book a doctors appointment' on internal:attr=[placeholder="What needs to be done?"i]
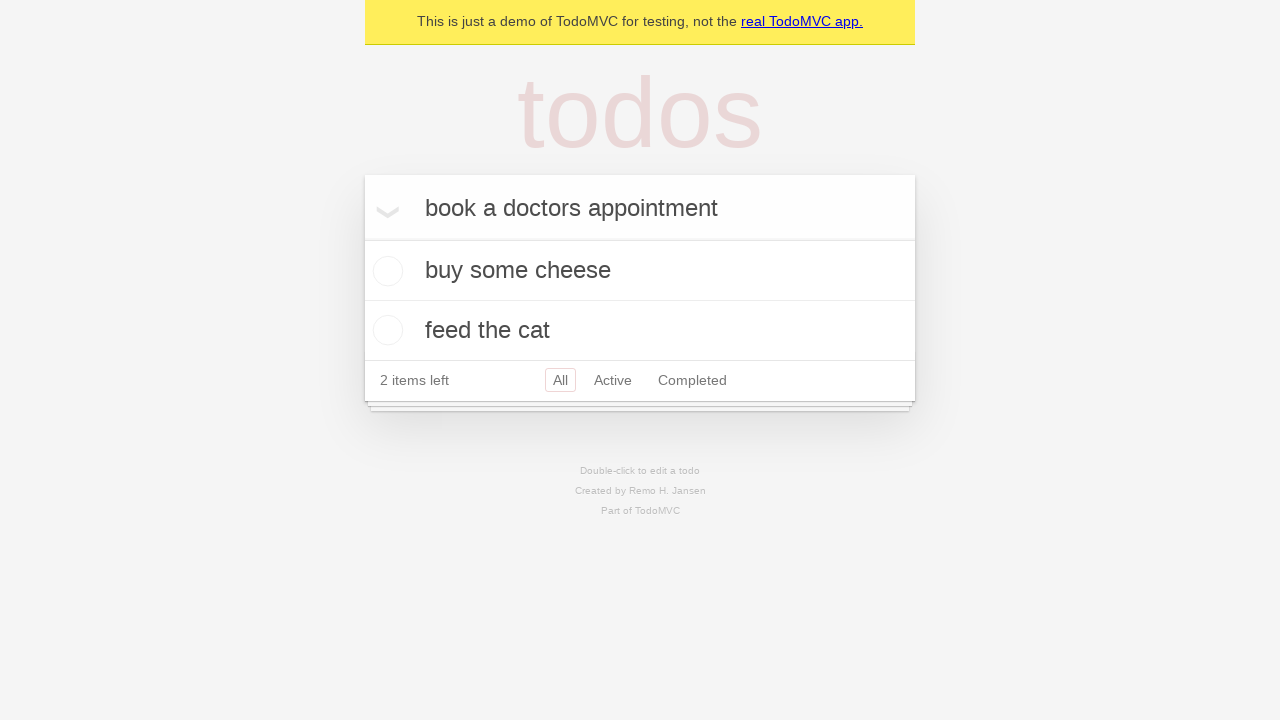

Pressed Enter to create todo 'book a doctors appointment' on internal:attr=[placeholder="What needs to be done?"i]
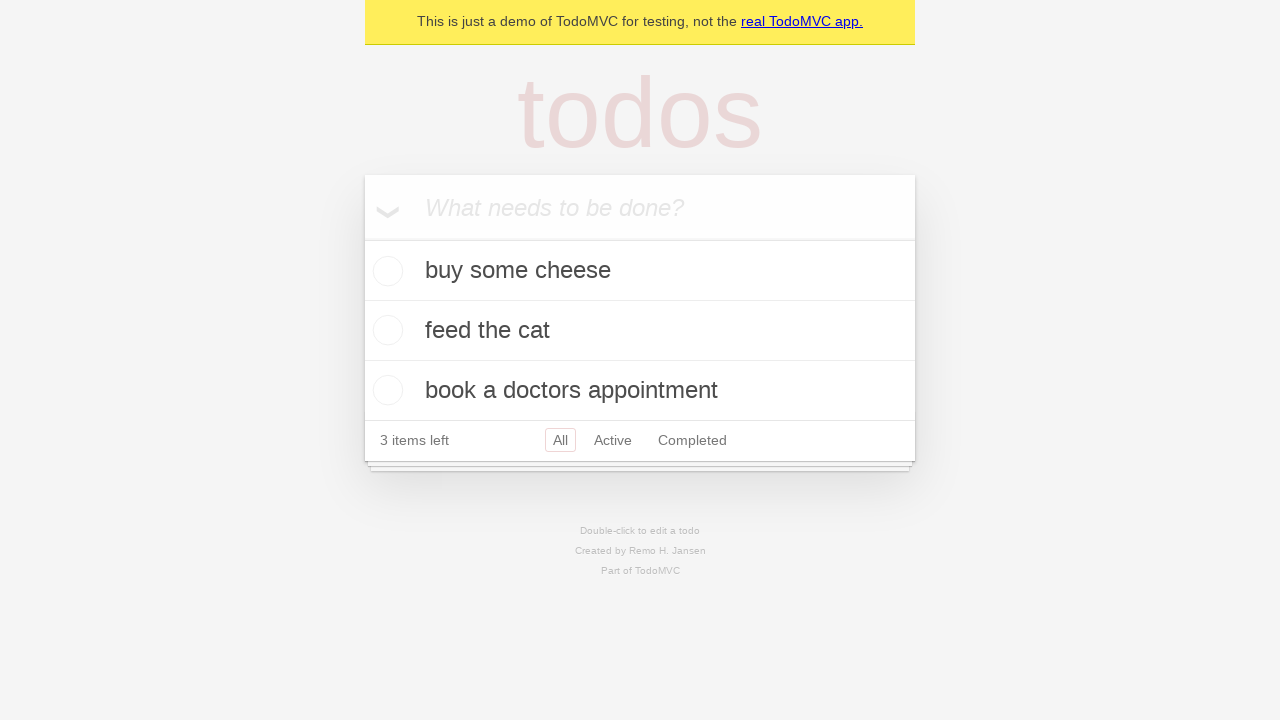

Checked the second todo item at (385, 330) on internal:testid=[data-testid="todo-item"s] >> nth=1 >> internal:role=checkbox
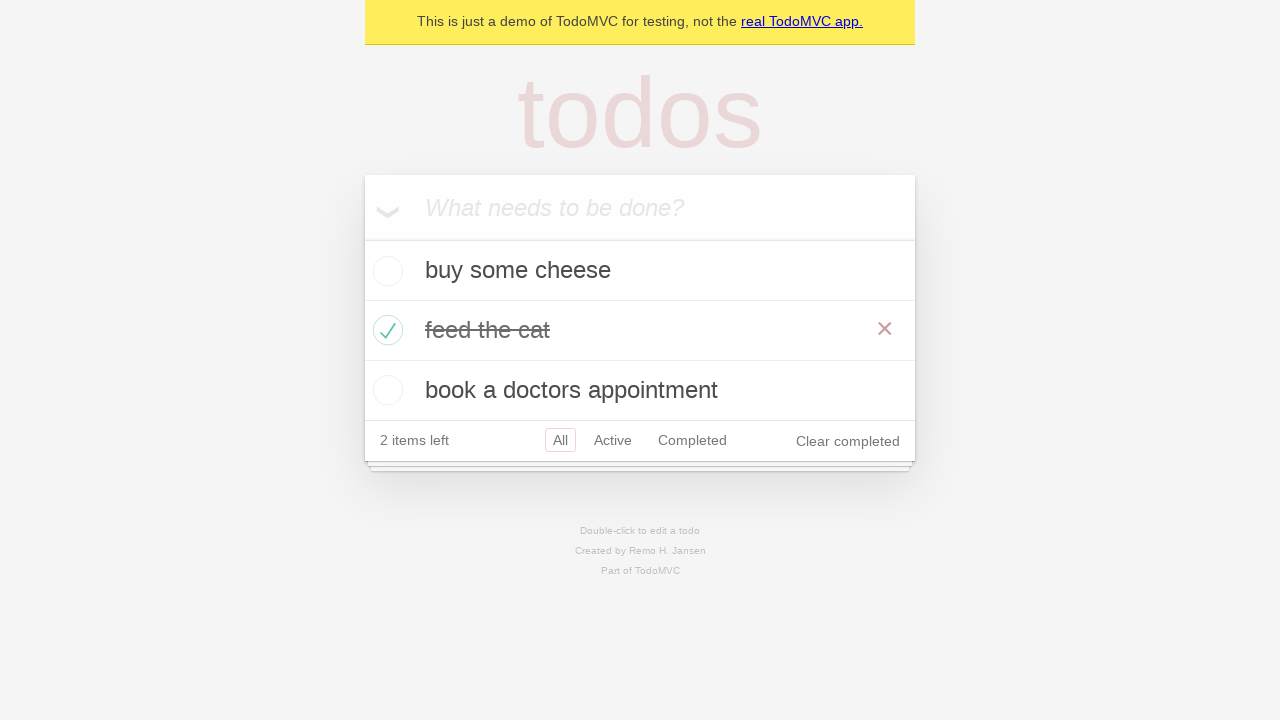

Clicked 'All' filter at (560, 440) on internal:role=link[name="All"i]
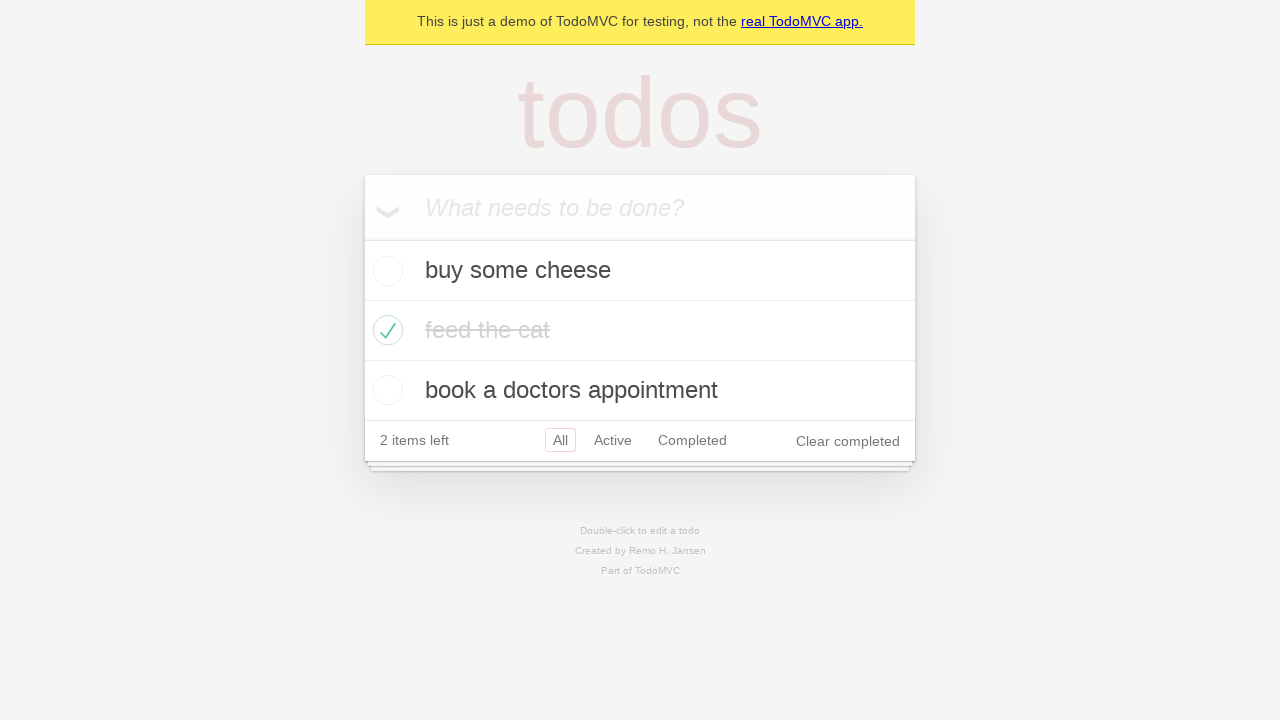

Clicked 'Active' filter at (613, 440) on internal:role=link[name="Active"i]
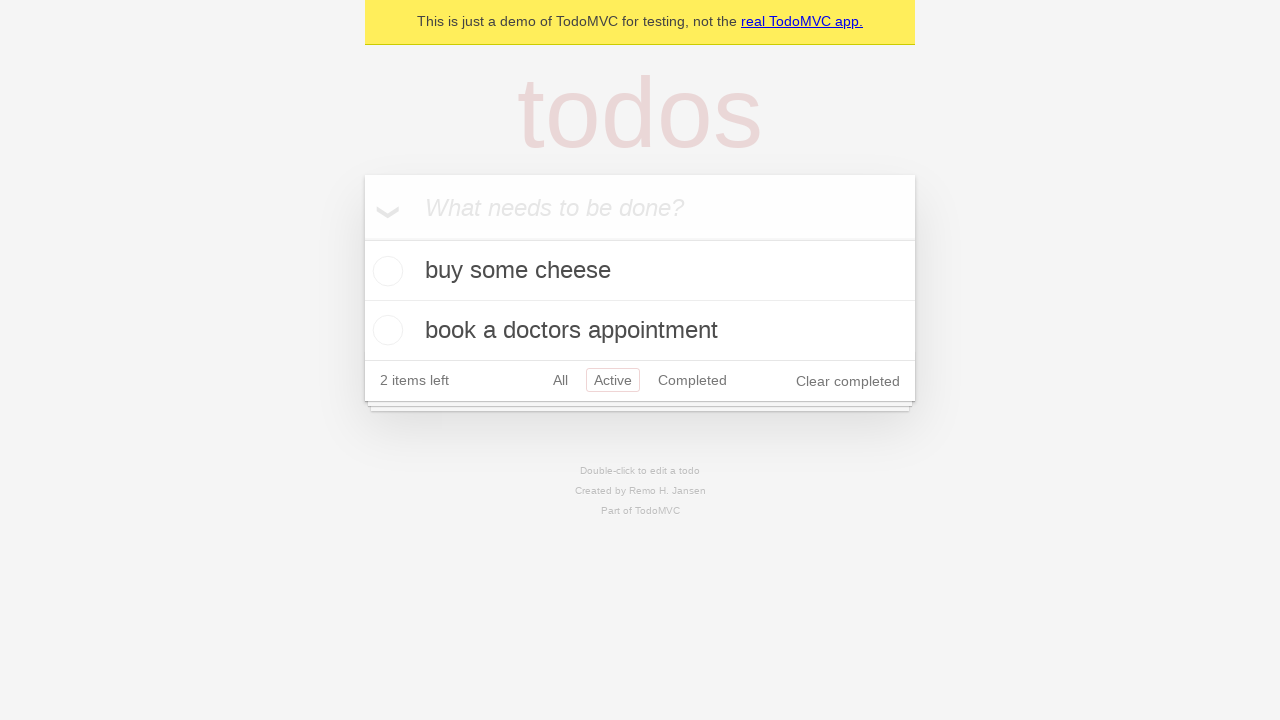

Clicked 'Completed' filter at (692, 380) on internal:role=link[name="Completed"i]
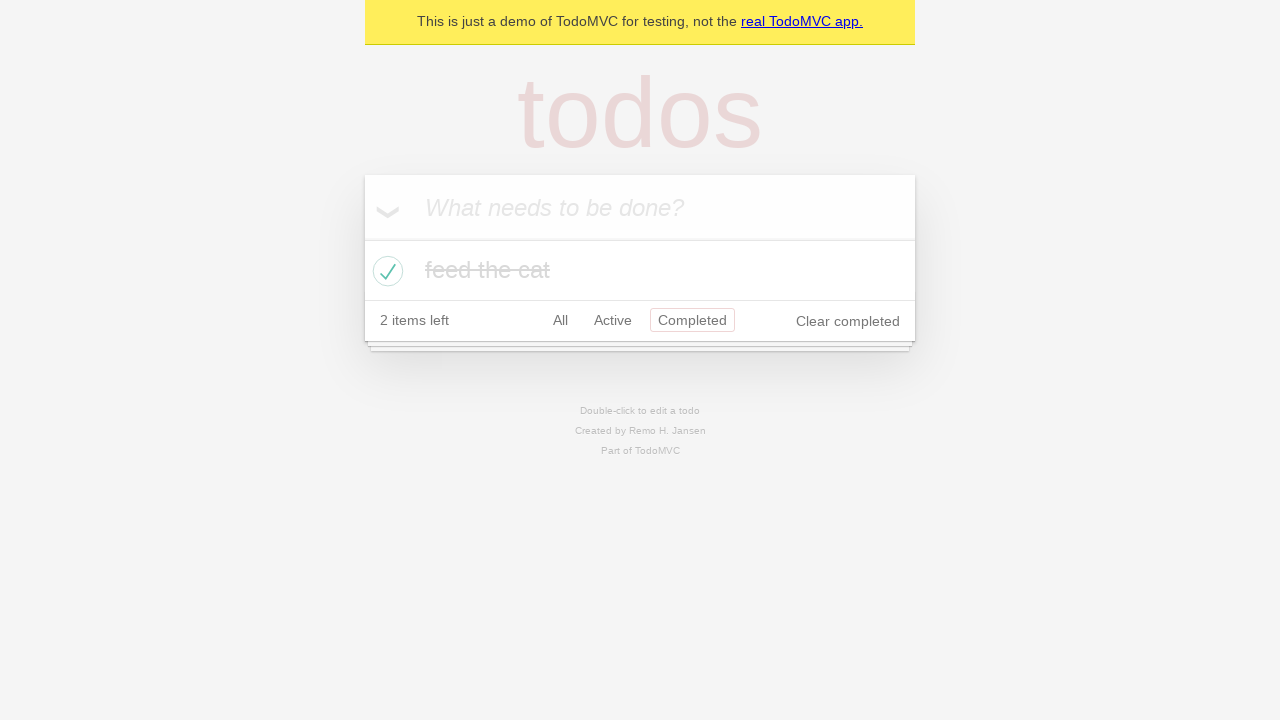

Clicked back button to navigate from Completed filter
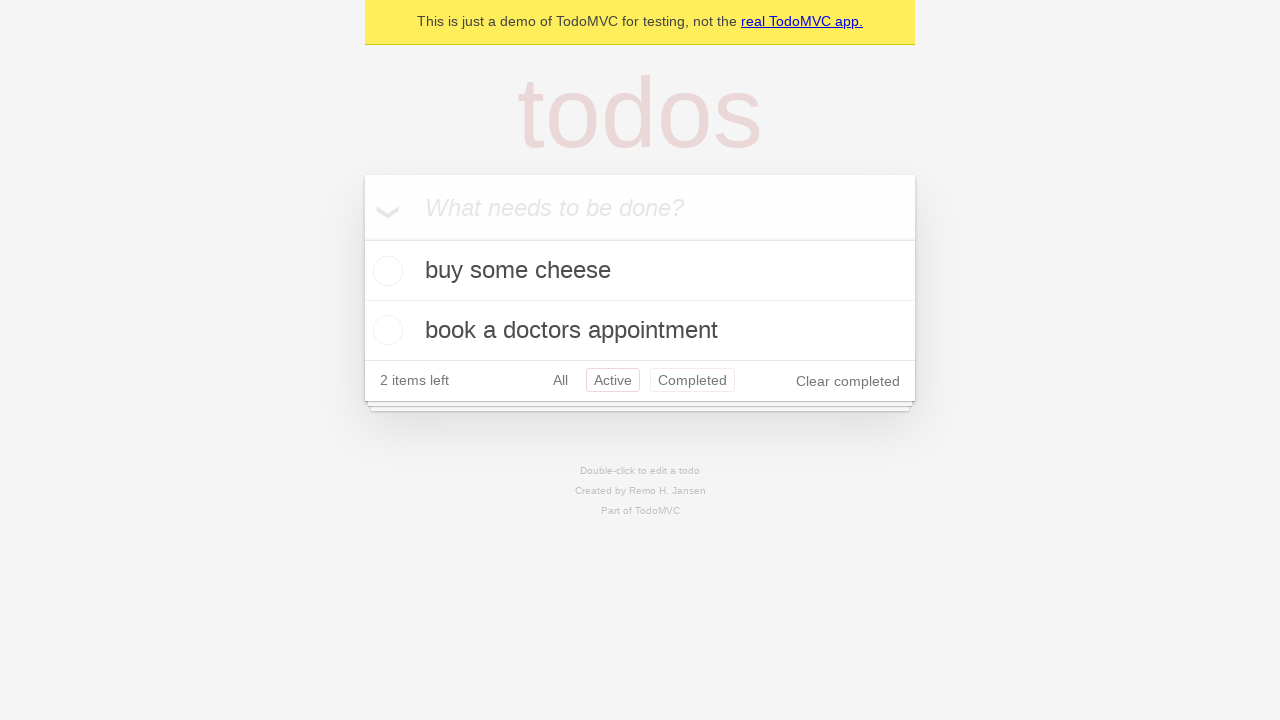

Clicked back button to navigate from Active filter
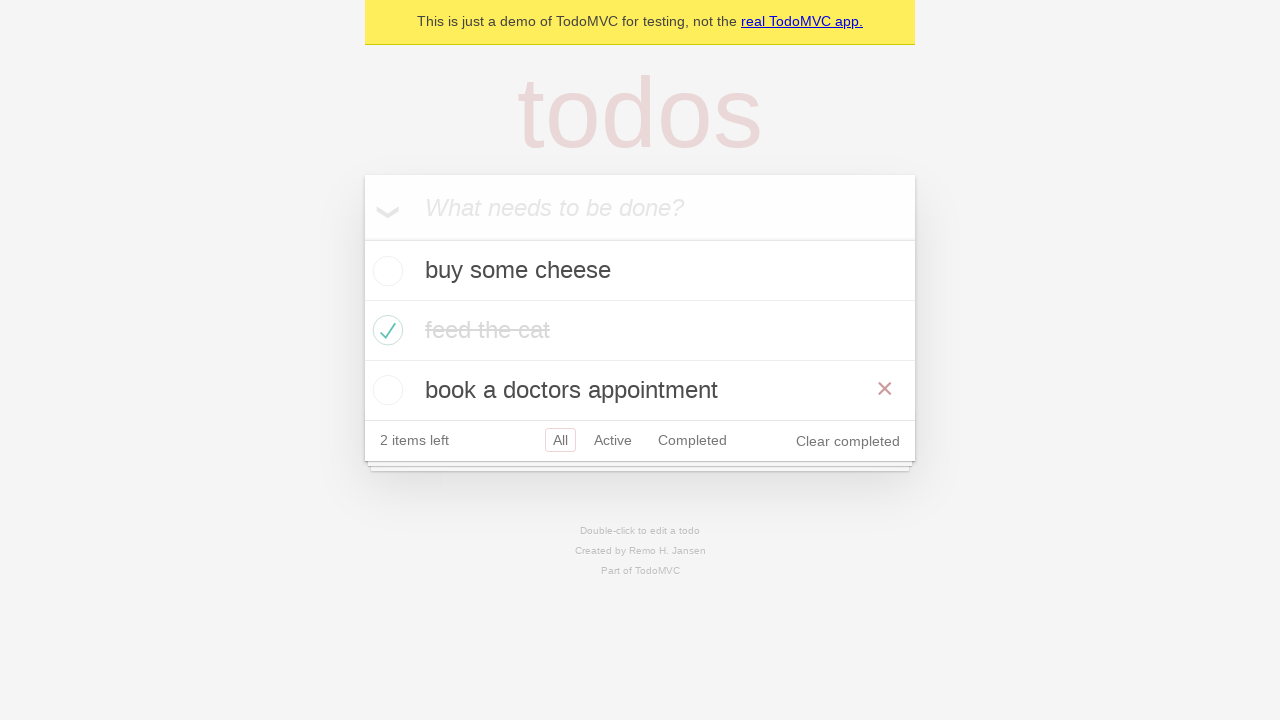

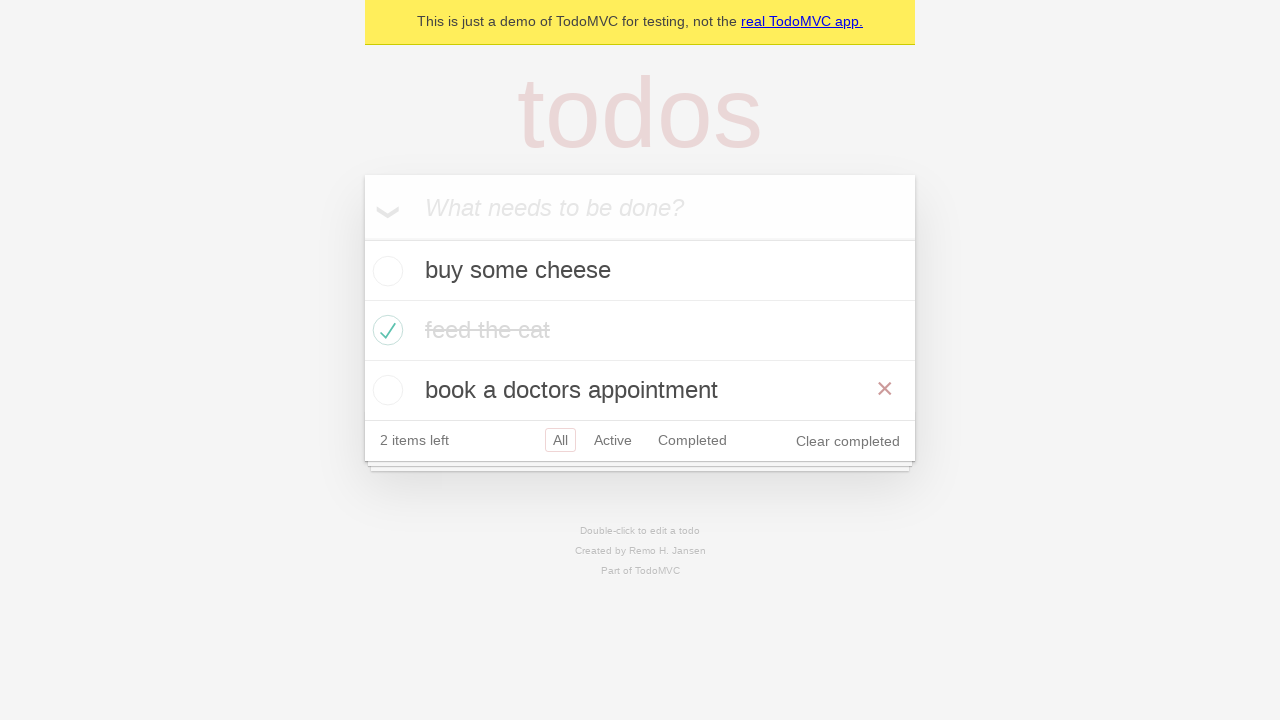